Tests successfully adding a new task by filling the title and clicking save

Starting URL: https://task-organizer-eee8c.firebaseapp.com

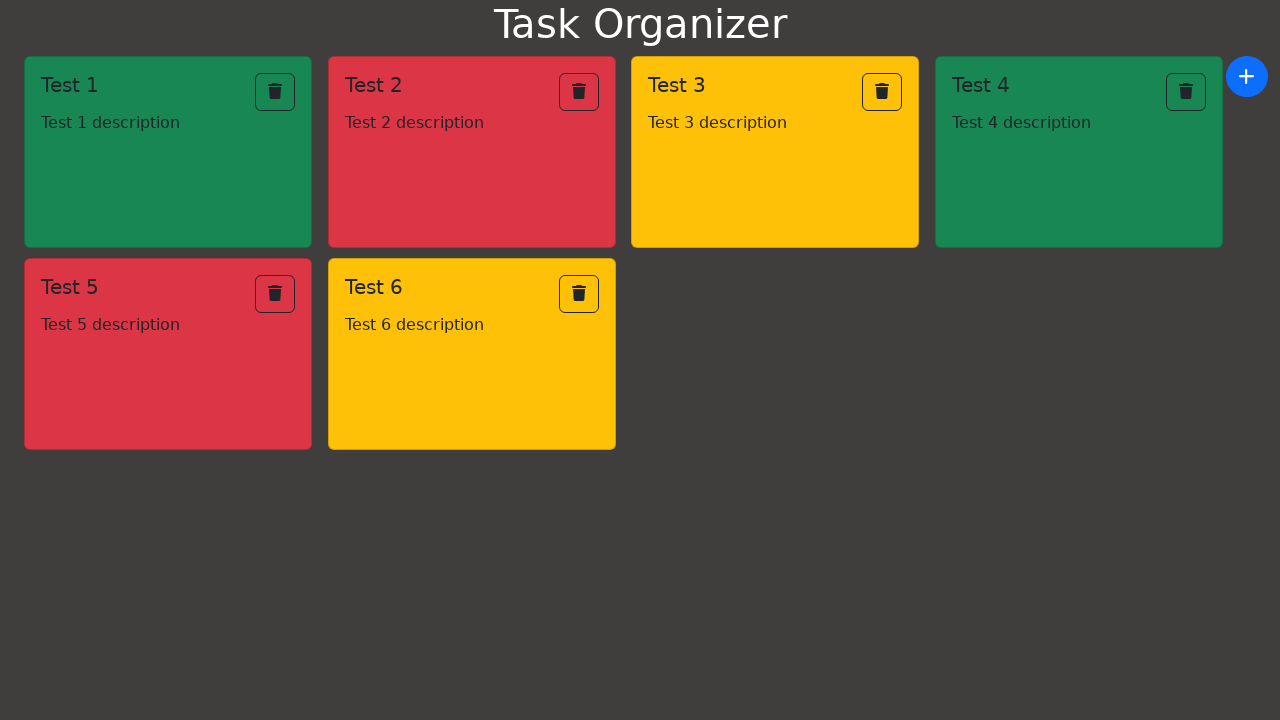

Clicked add button to open task modal at (1247, 76) on xpath=/html/body/div/div/button/i
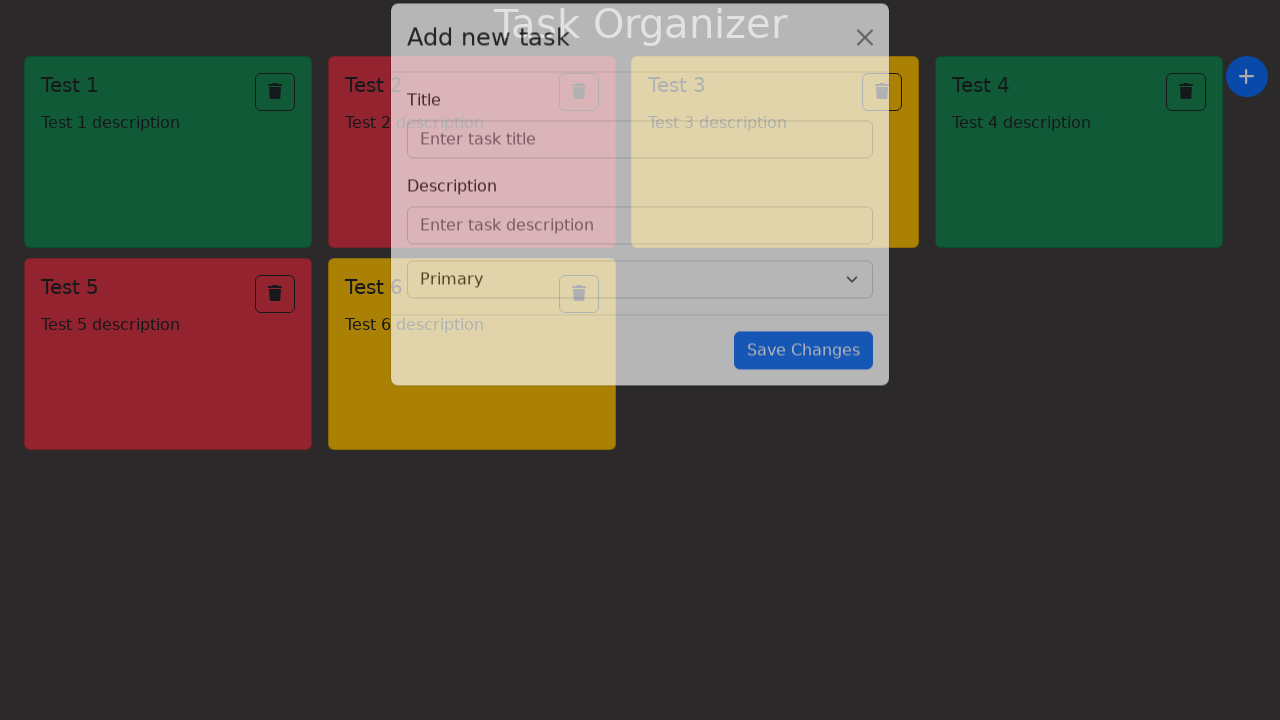

Task creation modal appeared
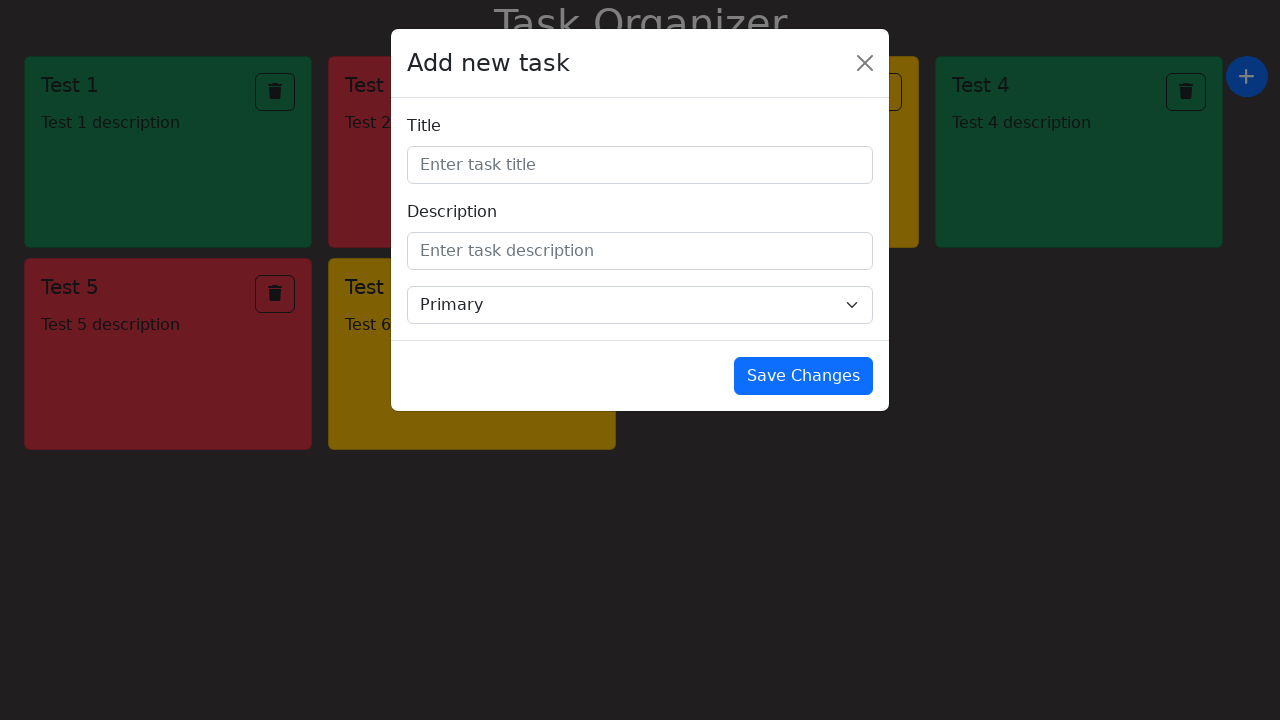

Filled task title field with 'Automated Test' on xpath=/html/body/div[3]/div/div/div[2]/form/div[1]/input
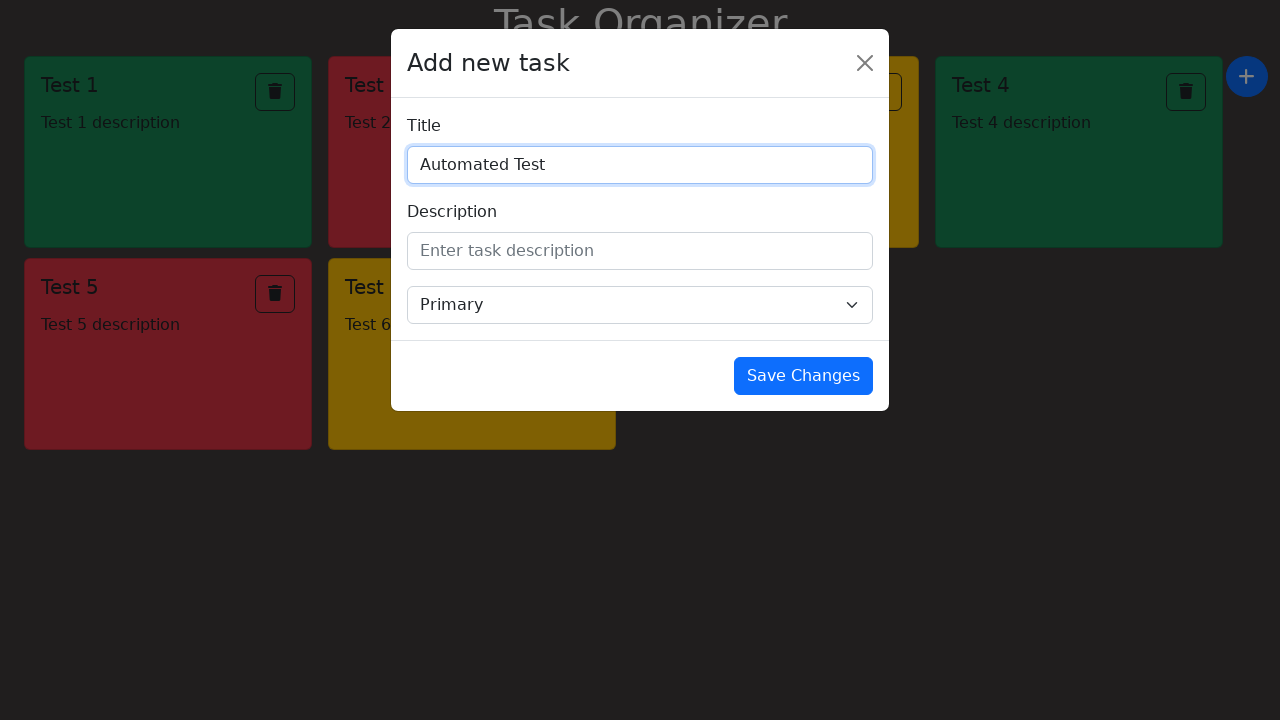

Clicked save button to create task at (804, 376) on xpath=/html/body/div[3]/div/div/div[3]/button
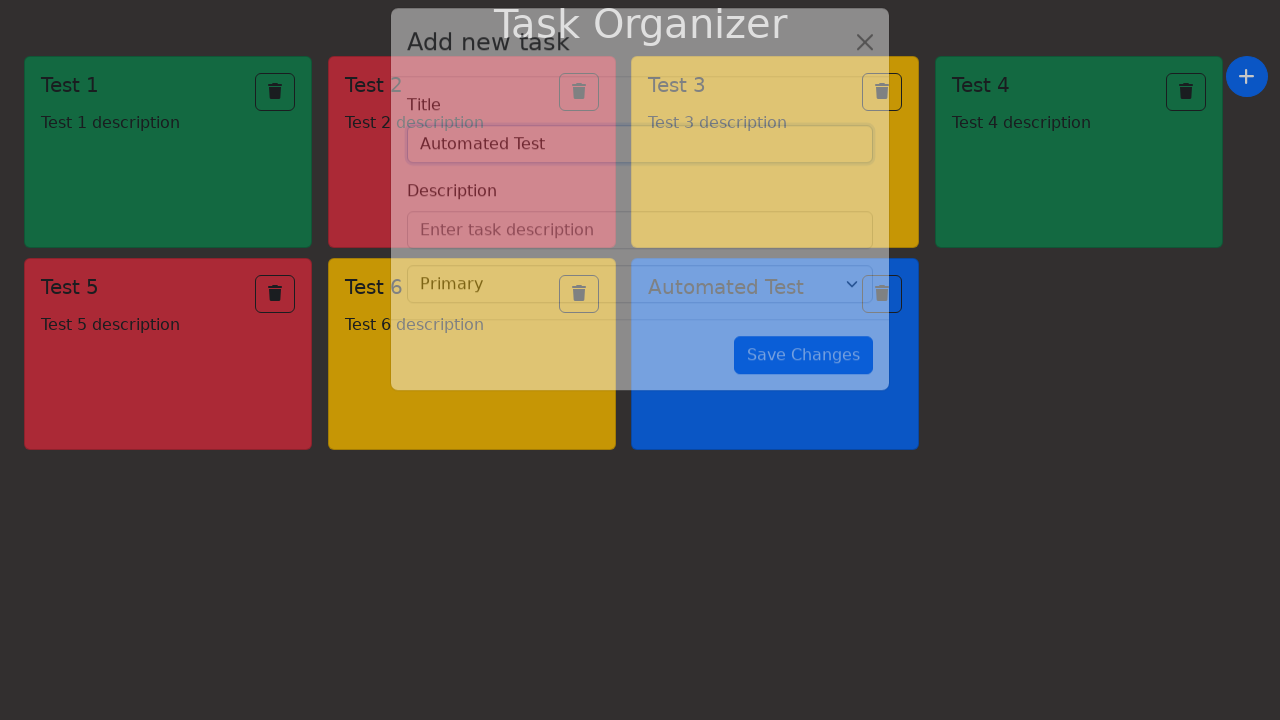

Waited 2 seconds for task to be added
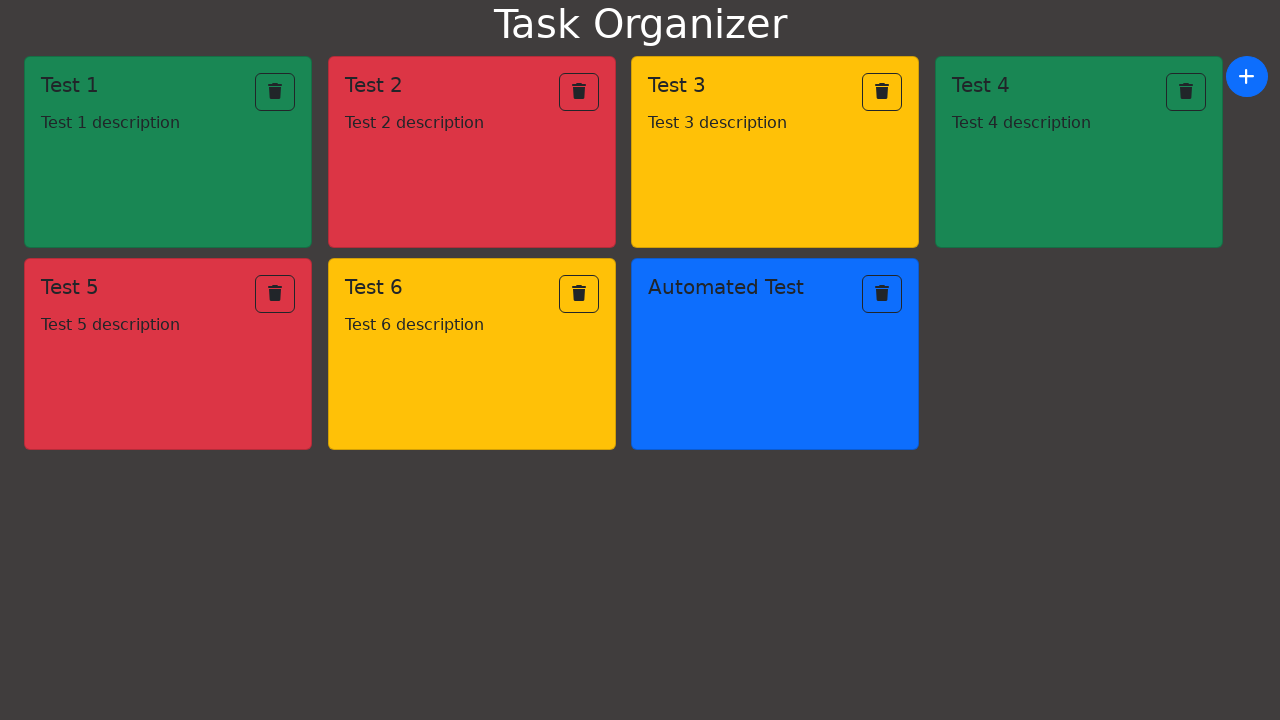

Verified 'Automated Test' task appears in page content
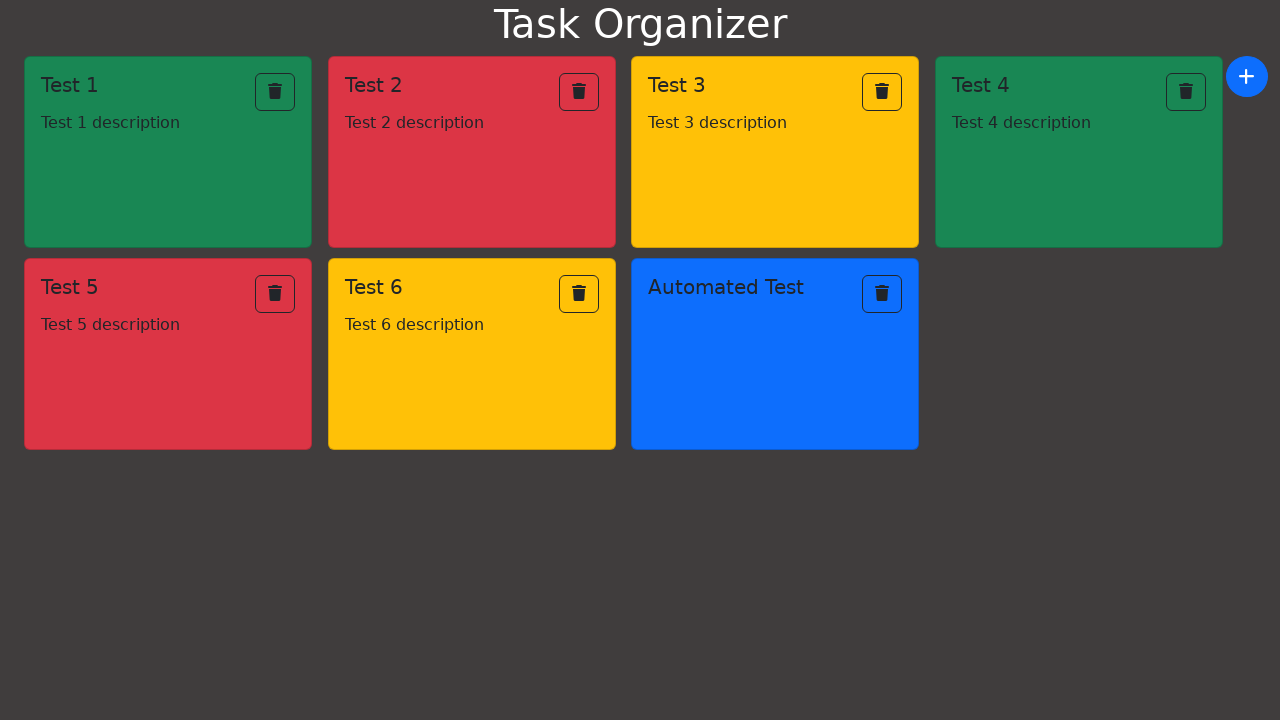

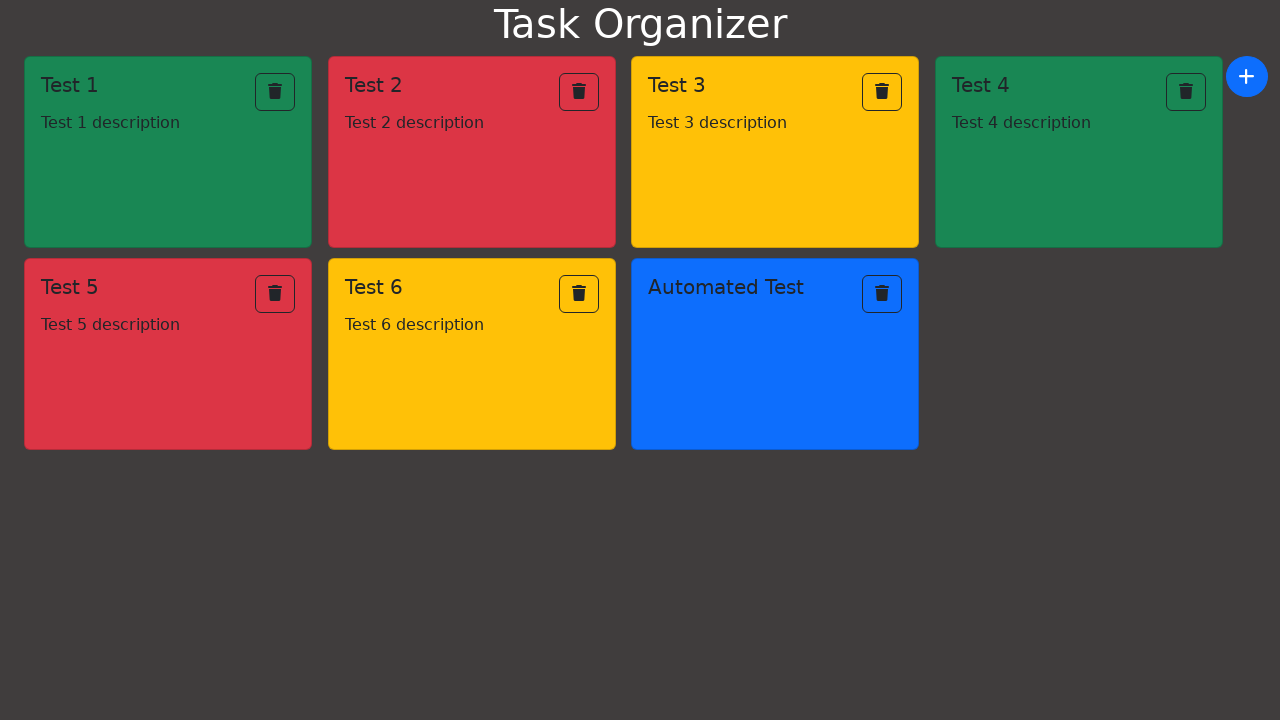